Tests API mocking by intercepting calls to the fruit API, returning mock data with a Strawberry fruit, and verifying the mocked data appears on the page.

Starting URL: https://demo.playwright.dev/api-mocking

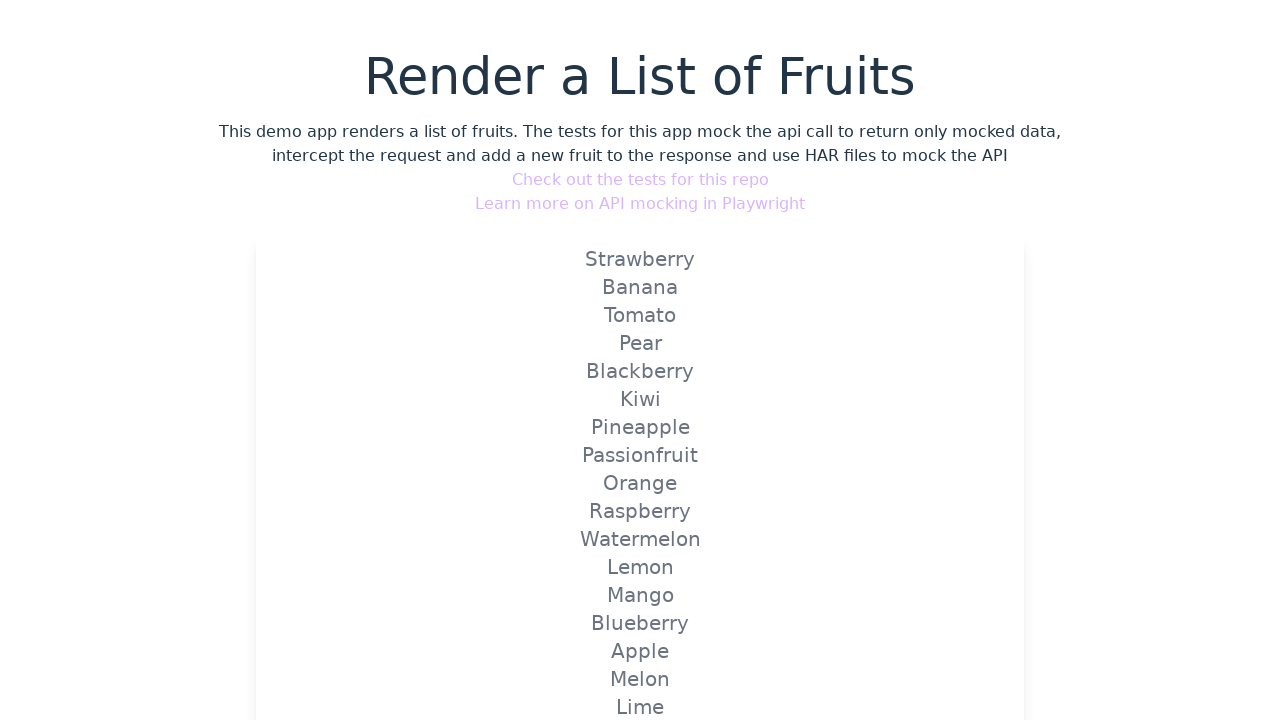

Set up route interception for fruit API with mock Strawberry data
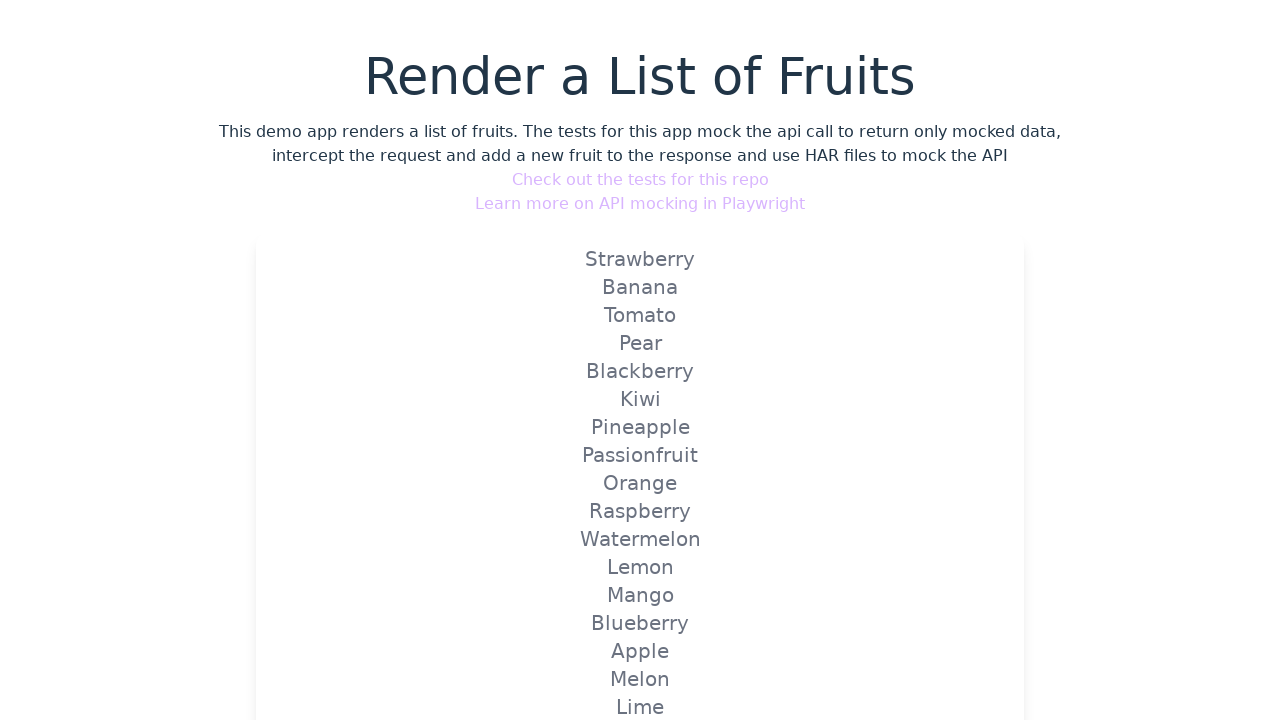

Reloaded page to trigger the mocked fruit API
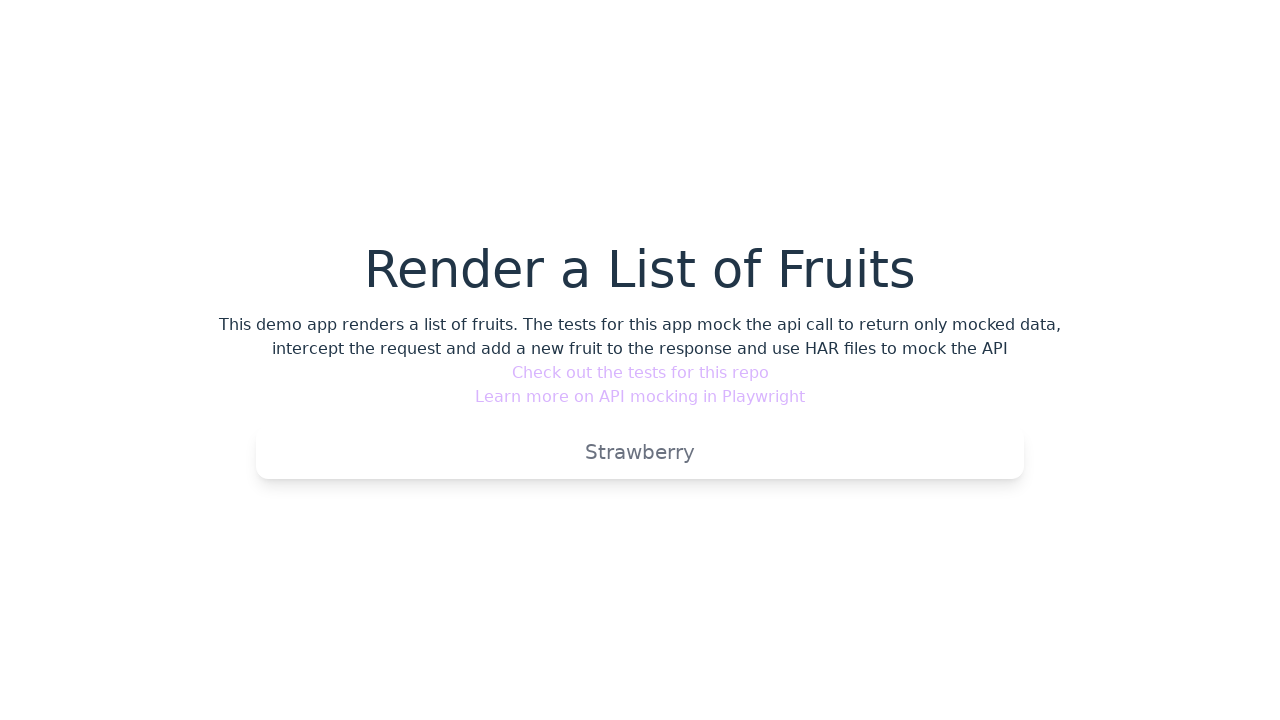

Verified that mocked Strawberry fruit appears on the page
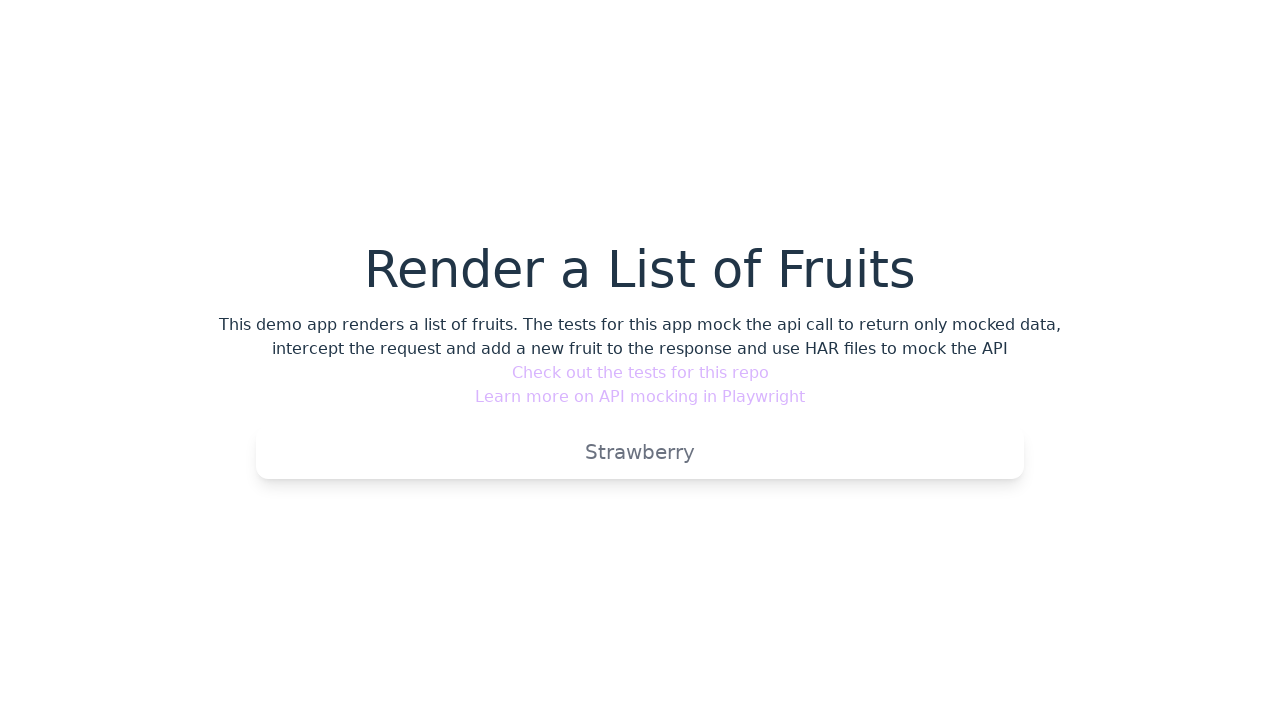

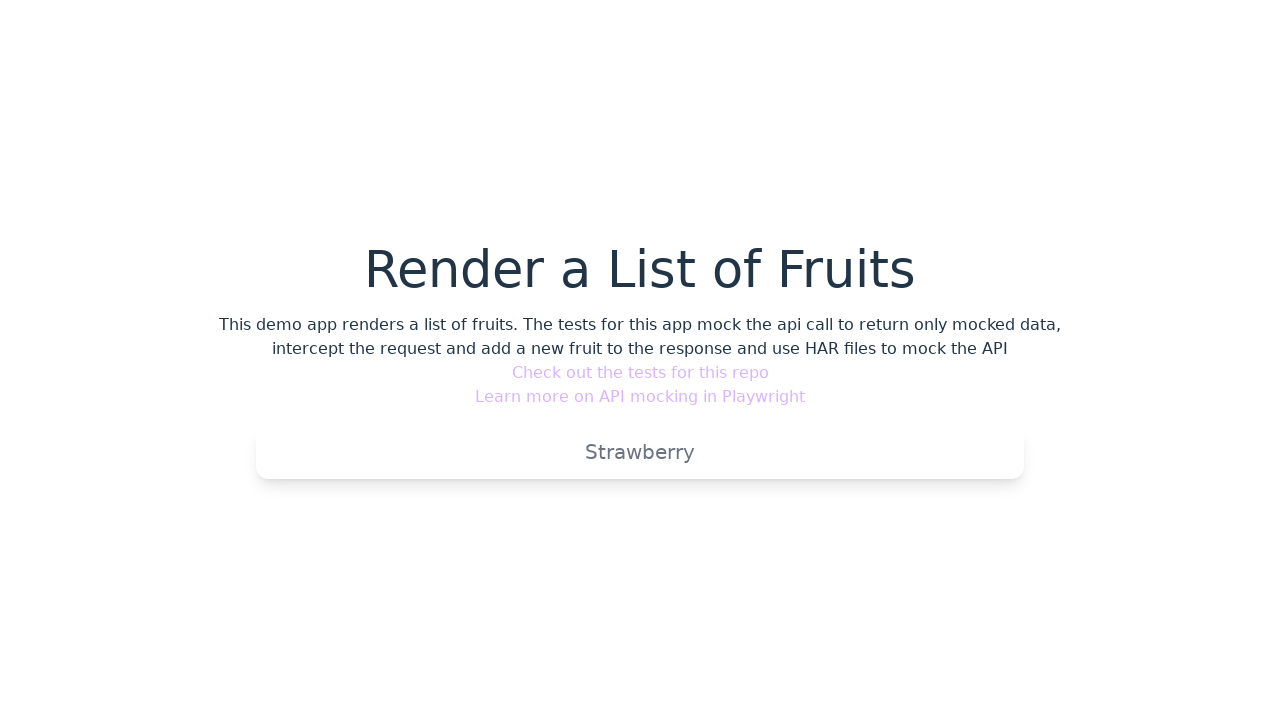